Tests that browsing to languages starting with 0 shows exactly 10 language links

Starting URL: http://www.99-bottles-of-beer.net/

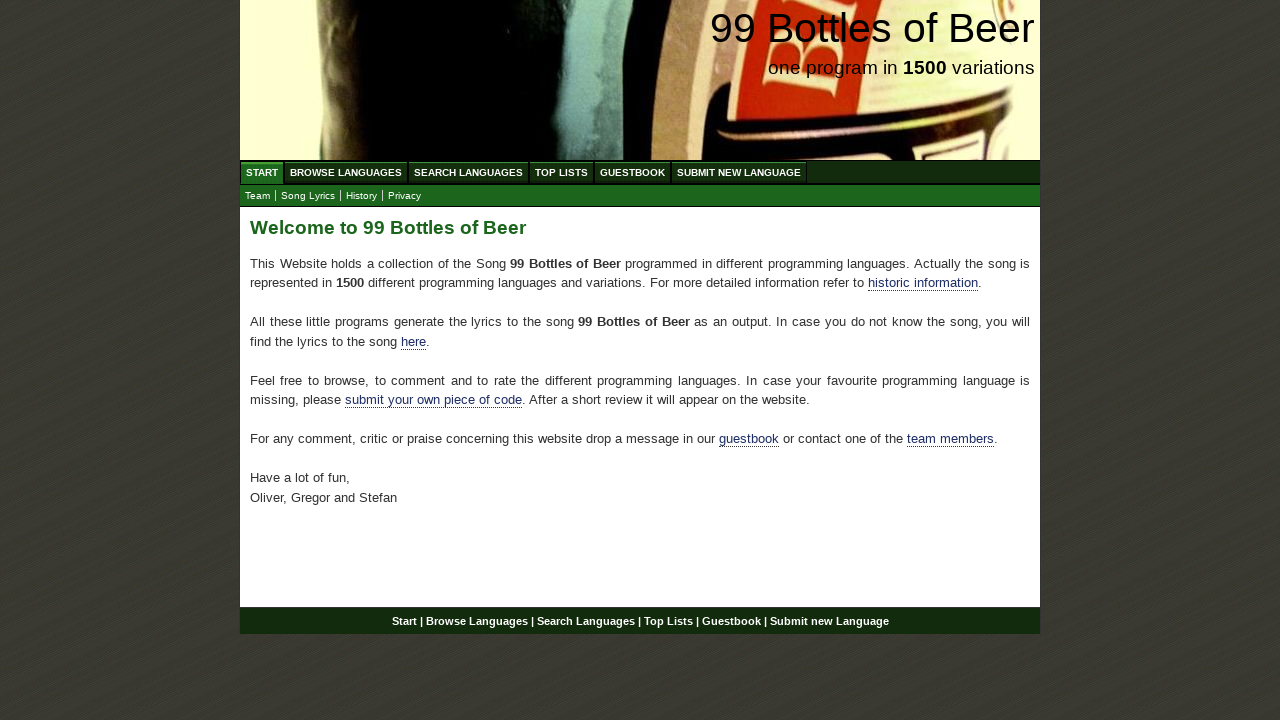

Clicked on Browse Languages menu item at (346, 172) on ul#menu li a[href='/abc.html']
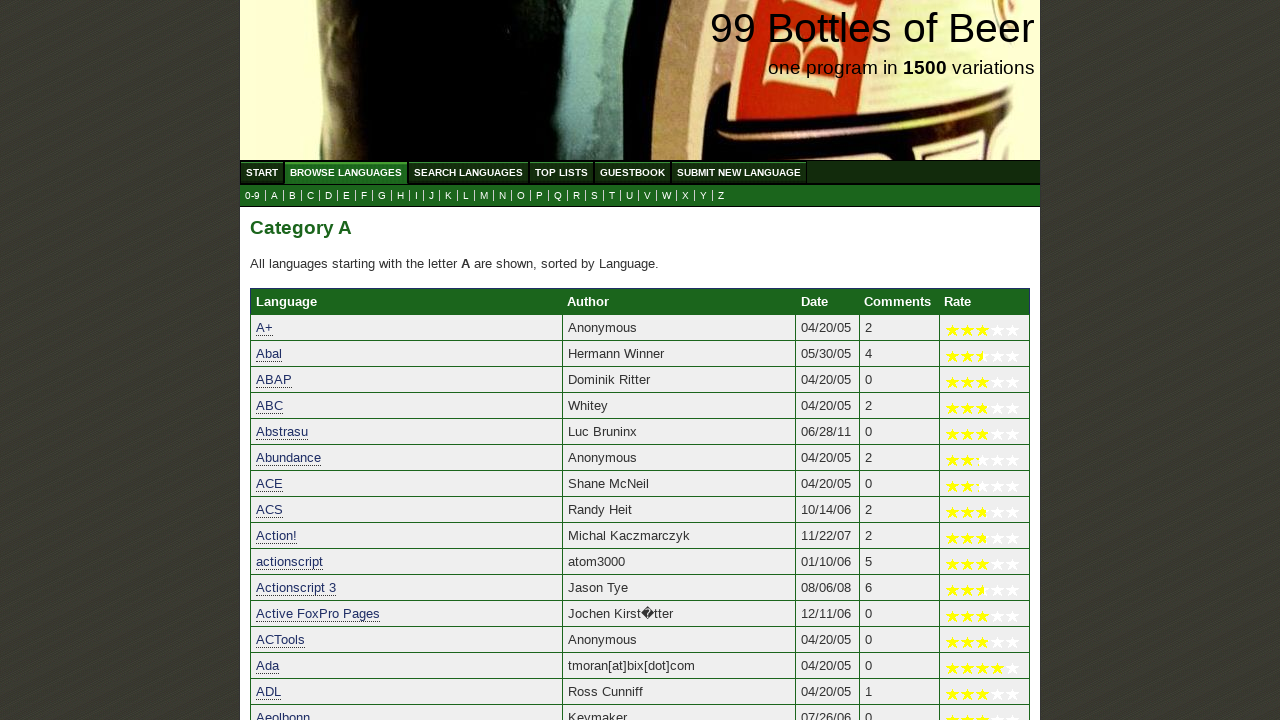

Clicked on languages starting with 0 at (252, 196) on a[href='0.html']
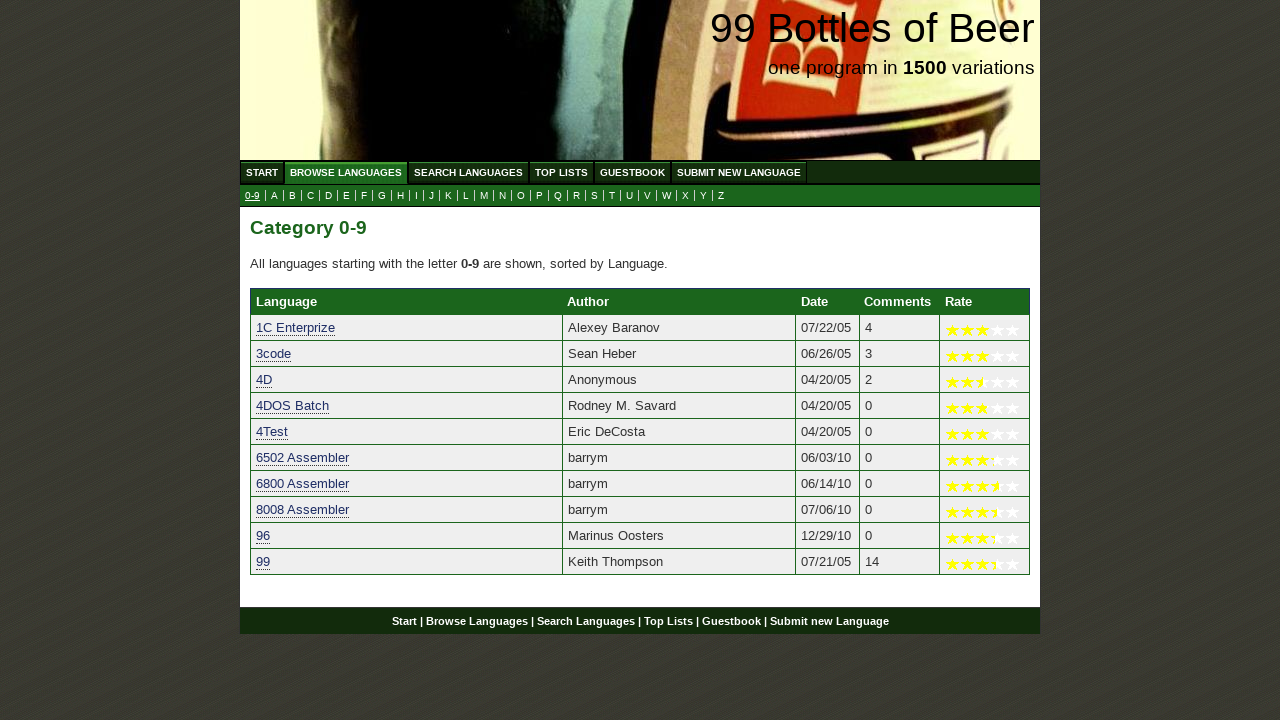

Language links loaded in table
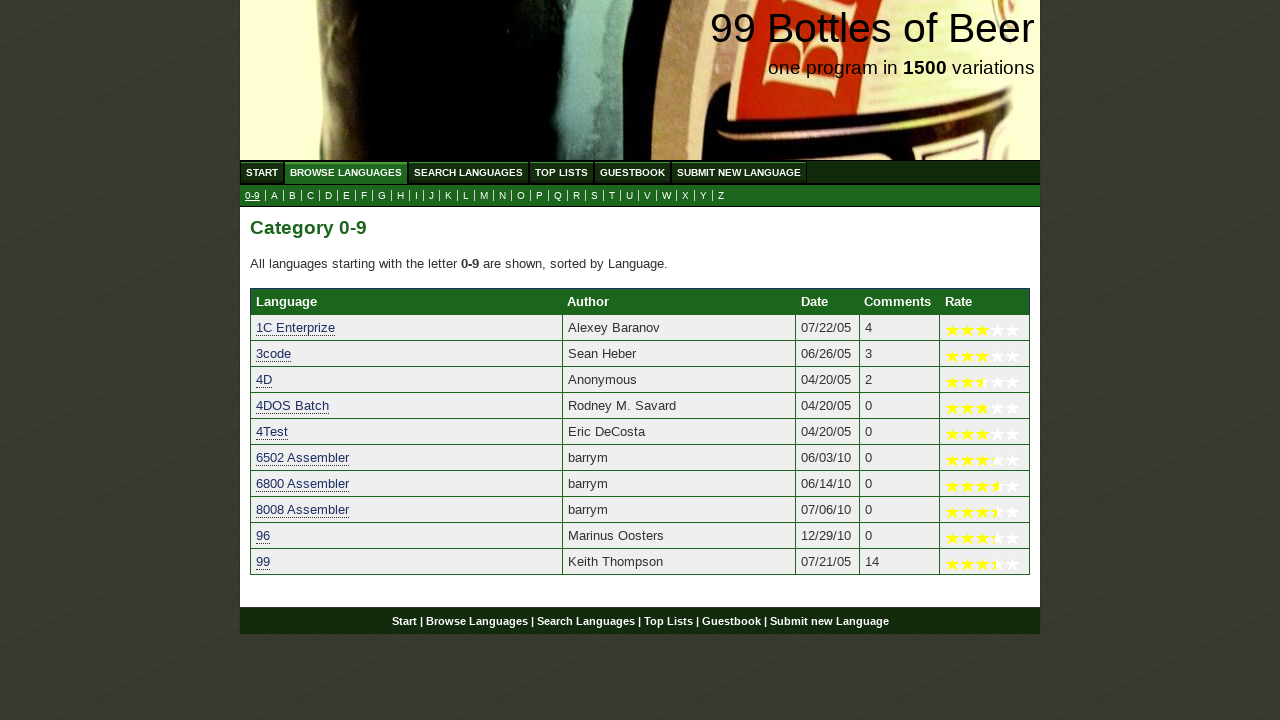

Found 10 language links - verified exactly 10 languages are listed
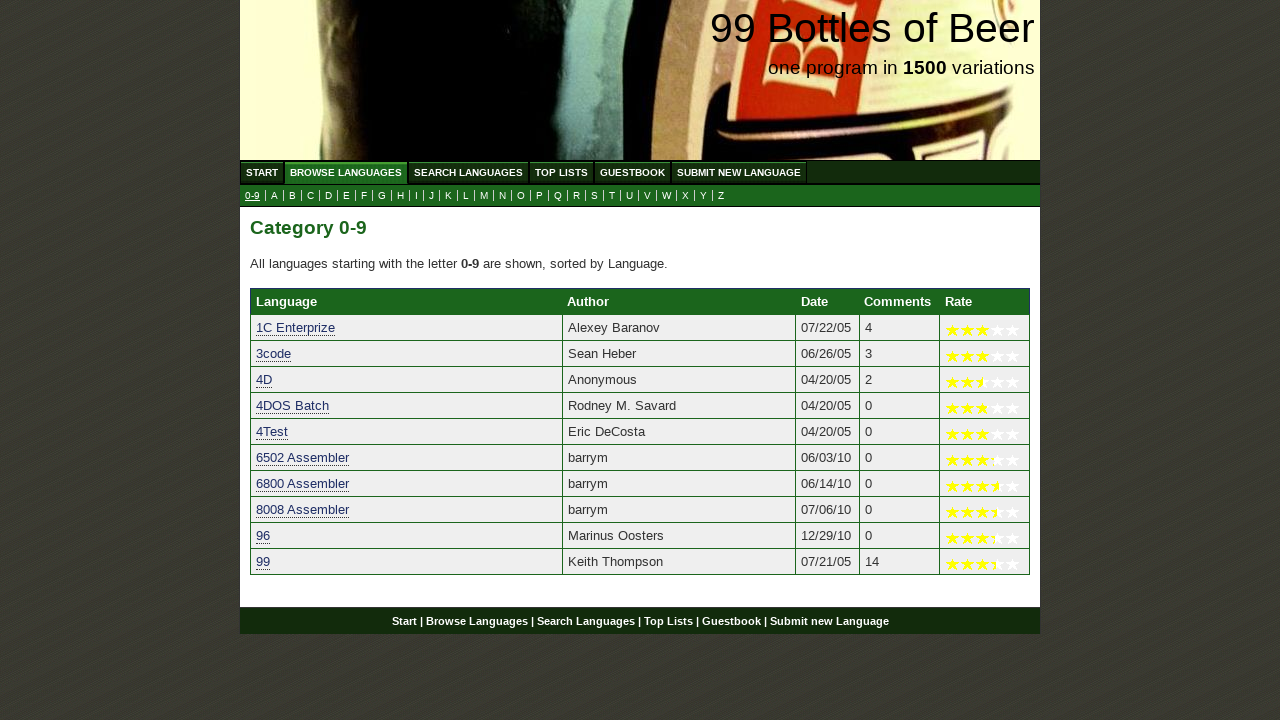

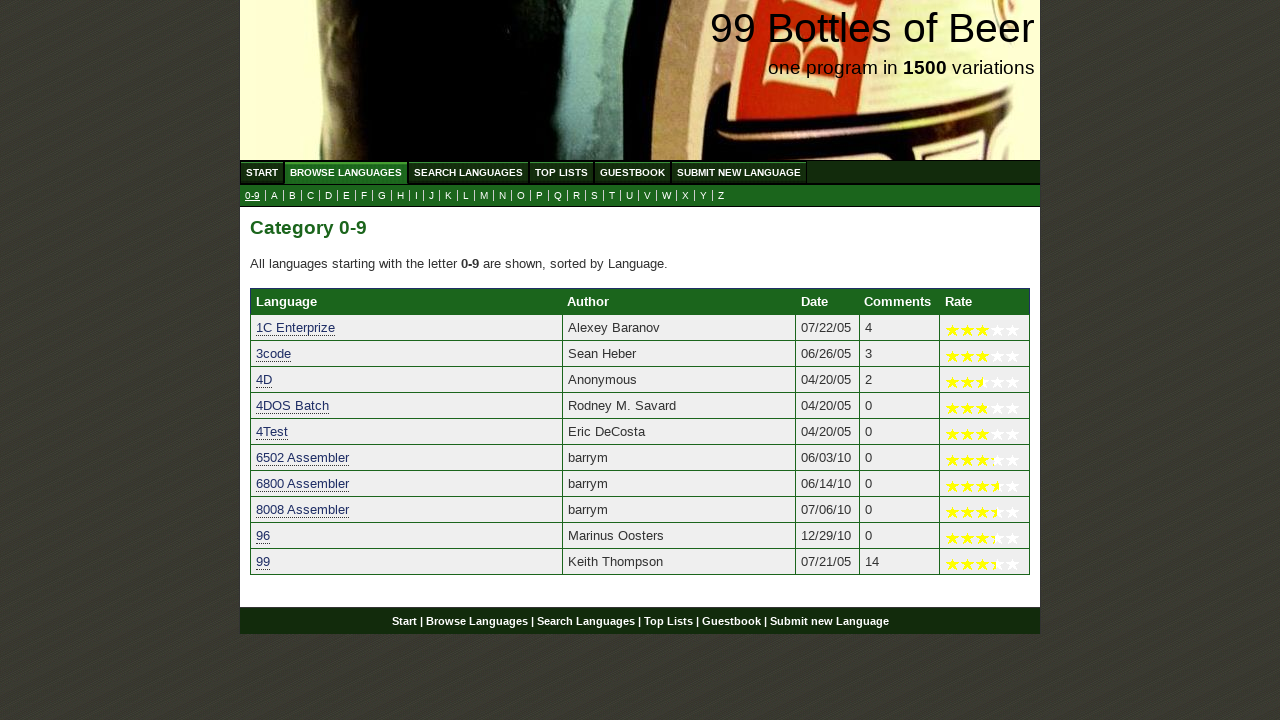